Tests explicit wait functionality by waiting for a button to become visible and then clicking it

Starting URL: http://demo.automationtalks.com/WebDriverWait%20Demo/practice/wait.html

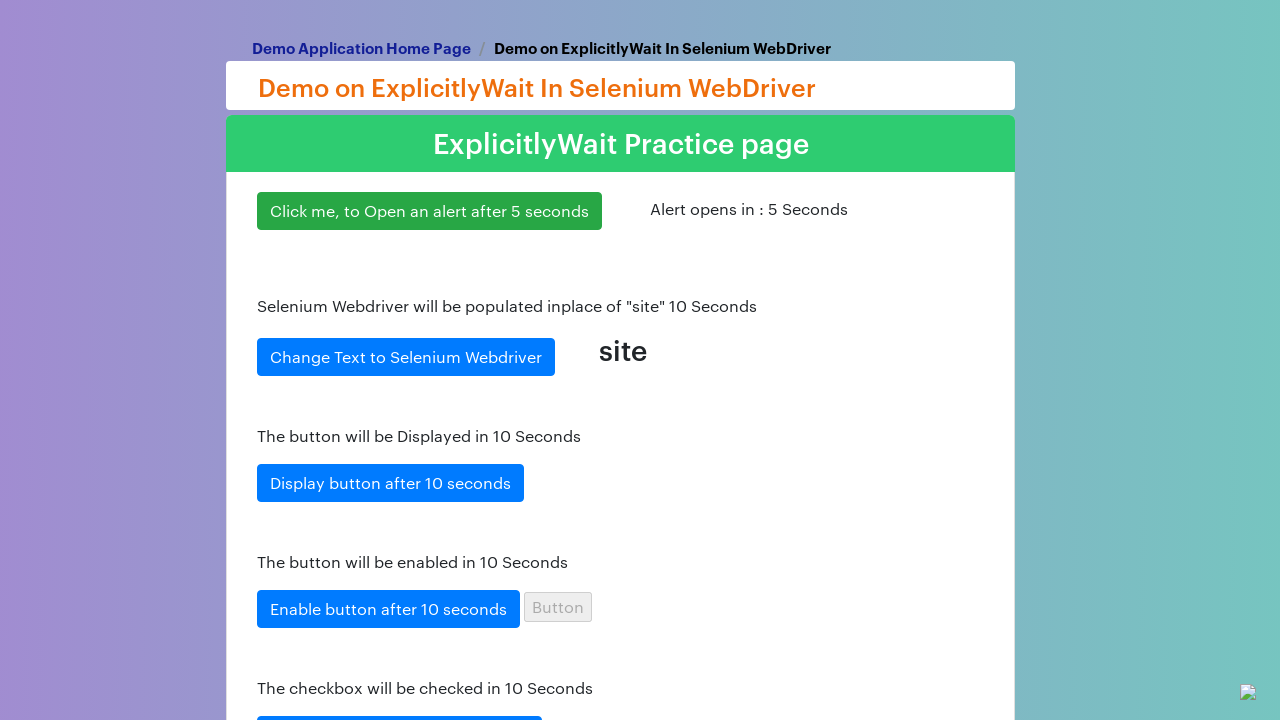

Navigated to wait.html test page
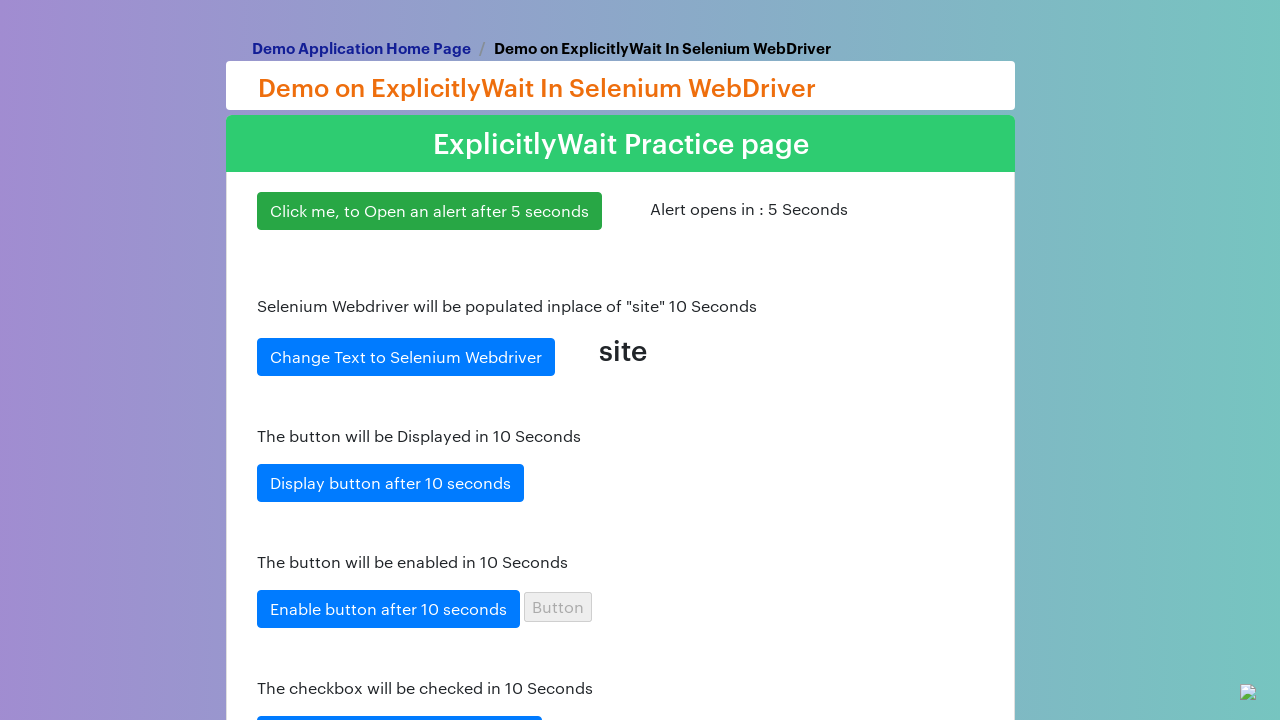

Waited for button with id 'display-other-button' to become visible
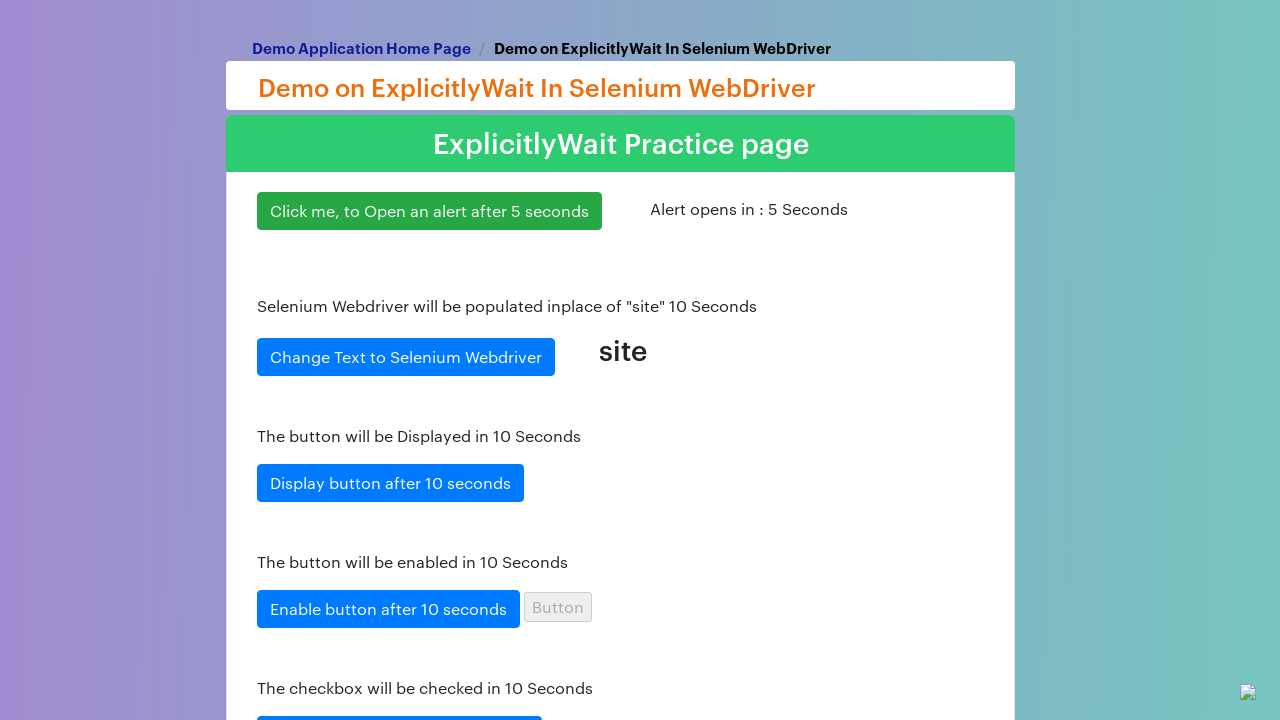

Clicked the visible button
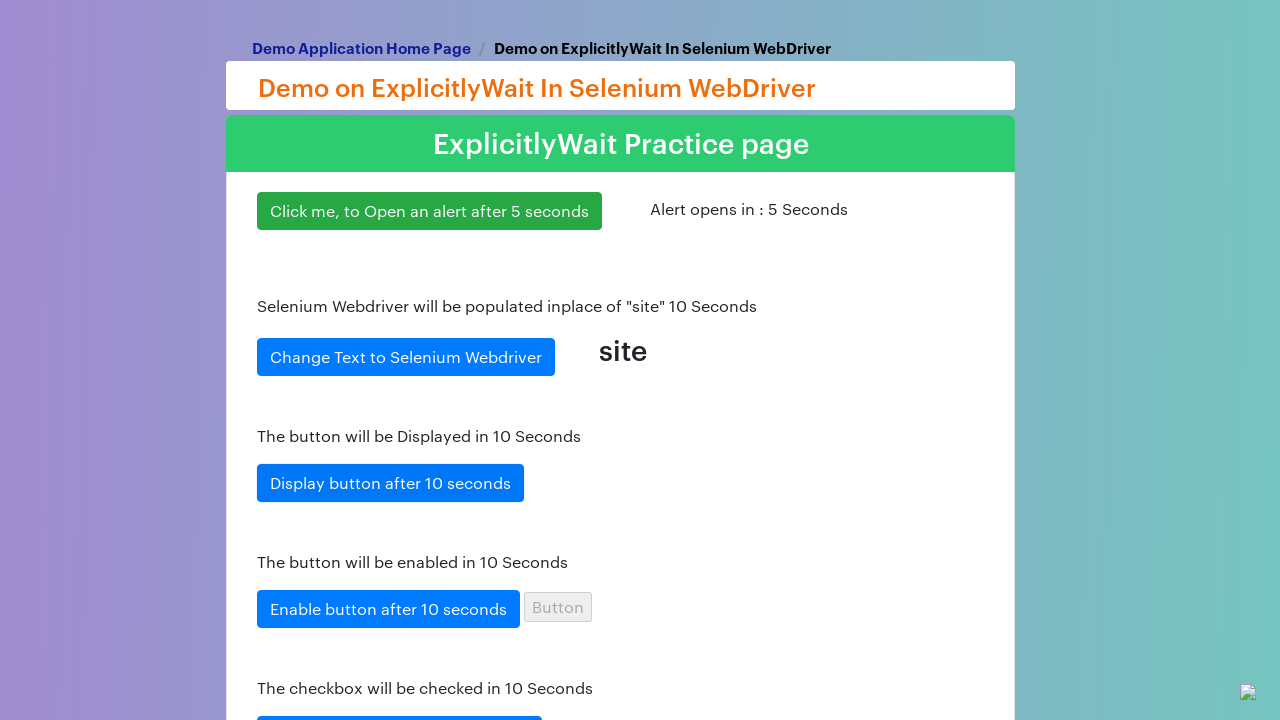

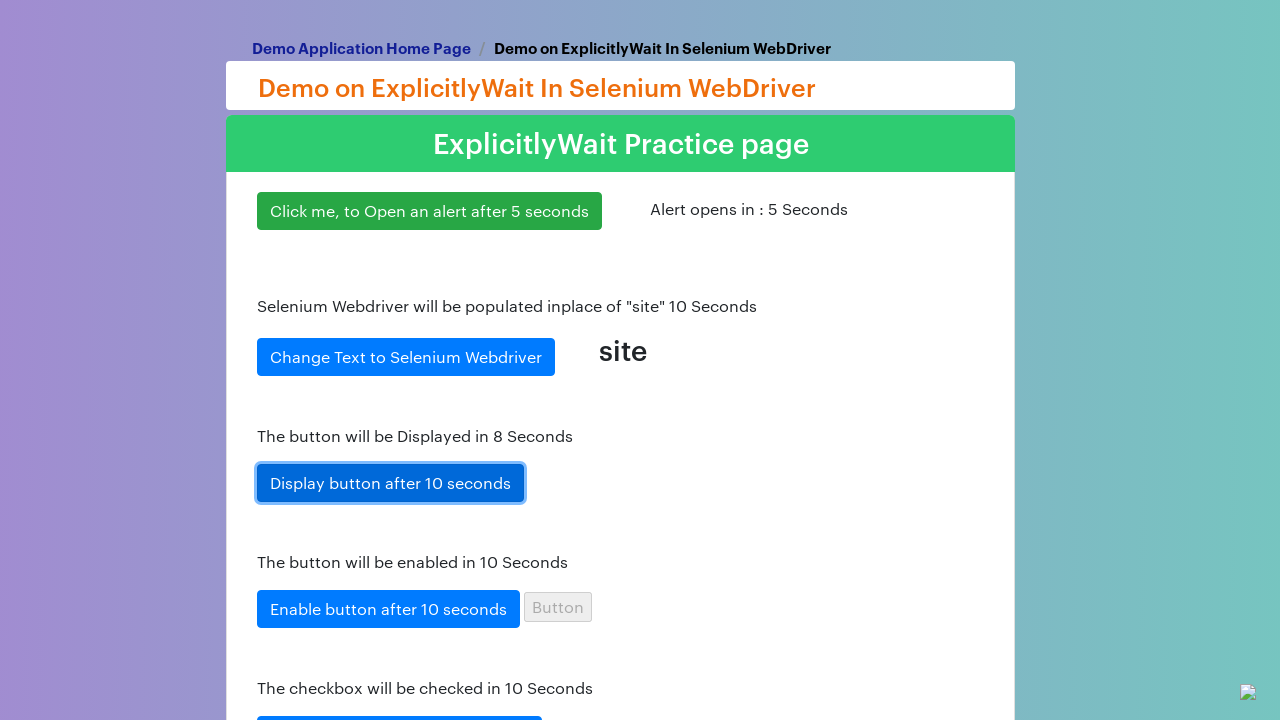